Tests a registration form by filling in first name, last name, and email fields, then submitting the form and verifying the success message

Starting URL: http://suninjuly.github.io/registration1.html

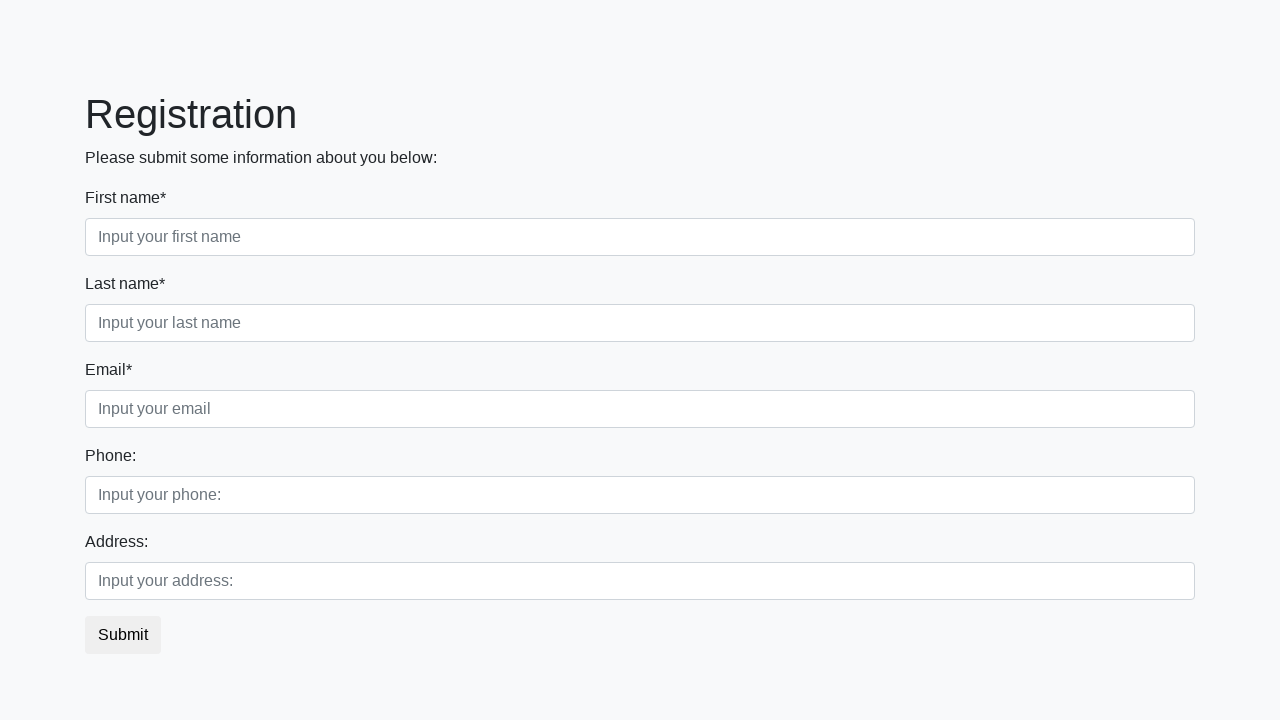

Filled first name field with 'Влад' on //label[contains(text(), "First name")]/following-sibling::input
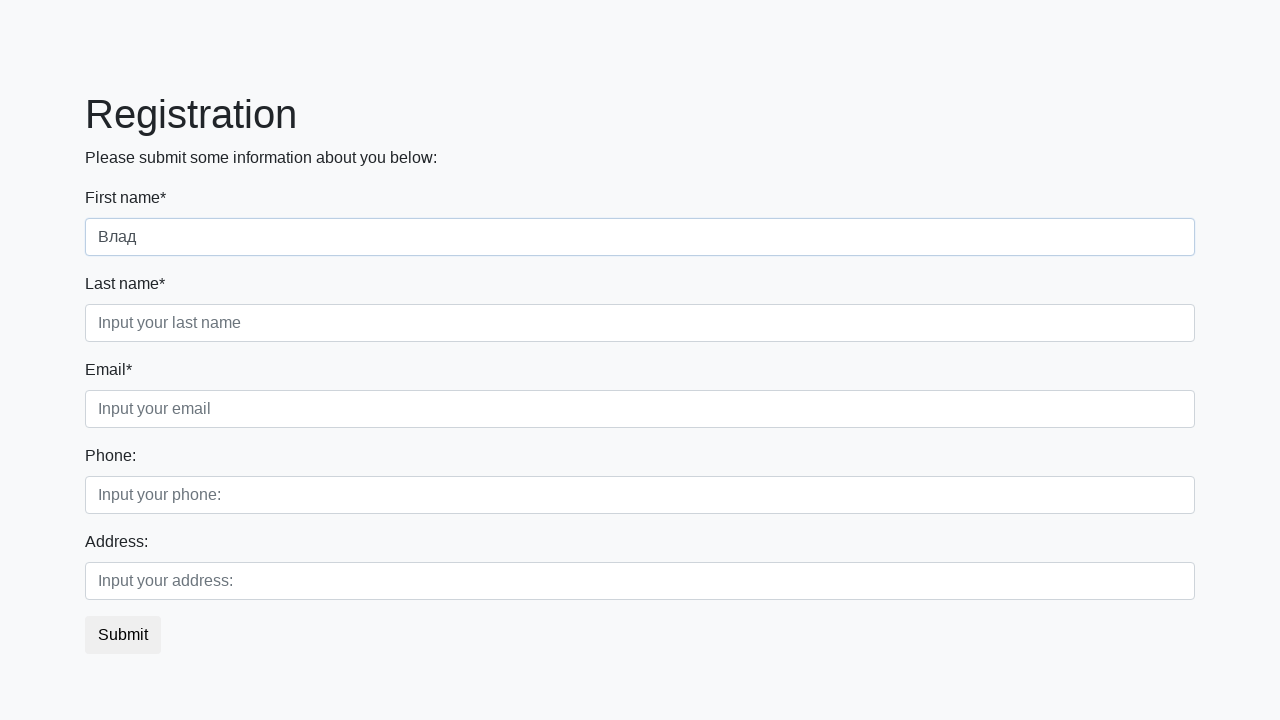

Filled last name field with 'Ли' on //label[contains(text(), "Last name")]/following-sibling::input
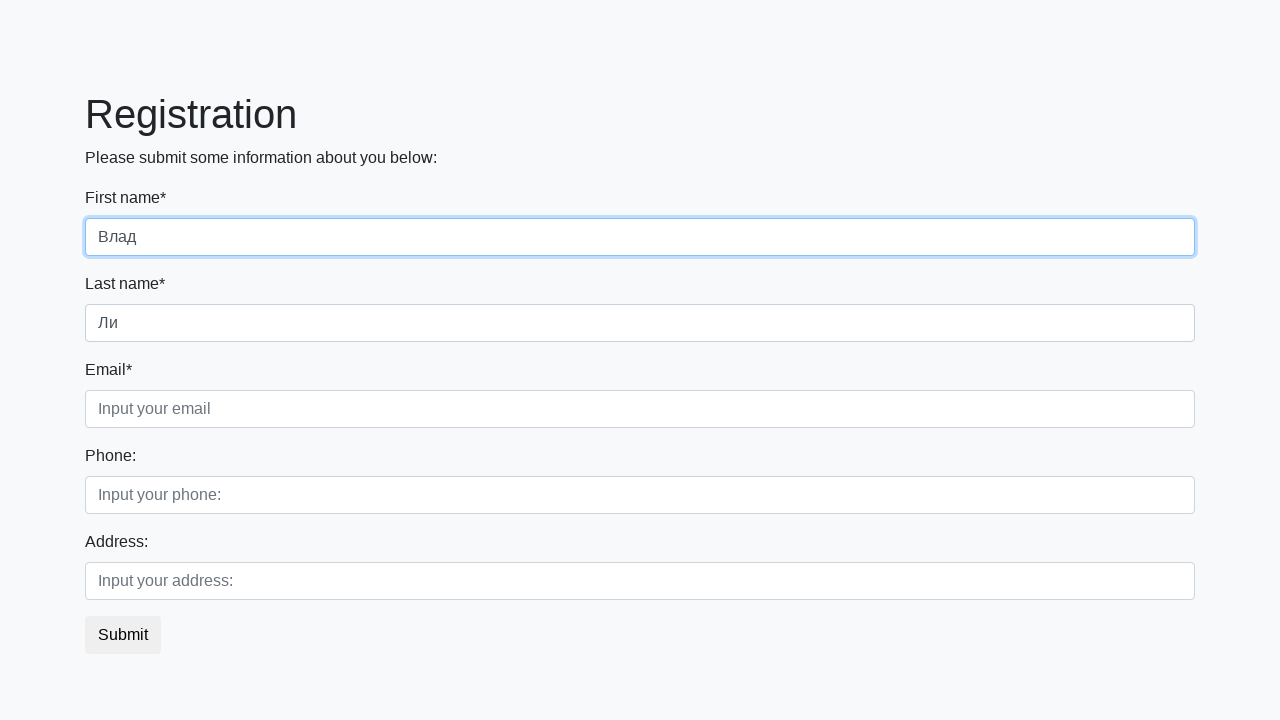

Filled email field with 'sf@dsa.ru' on //label[contains(text(), "Email")]/following-sibling::input
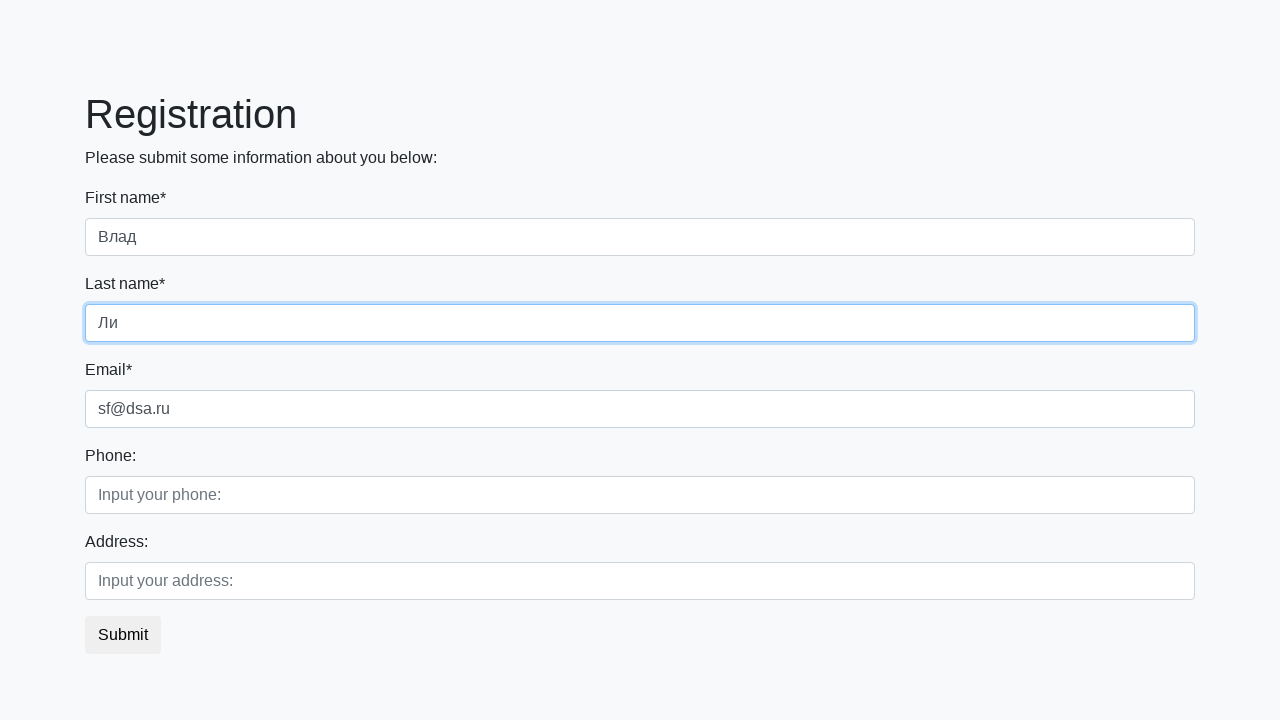

Clicked submit button to submit registration form at (123, 635) on button.btn
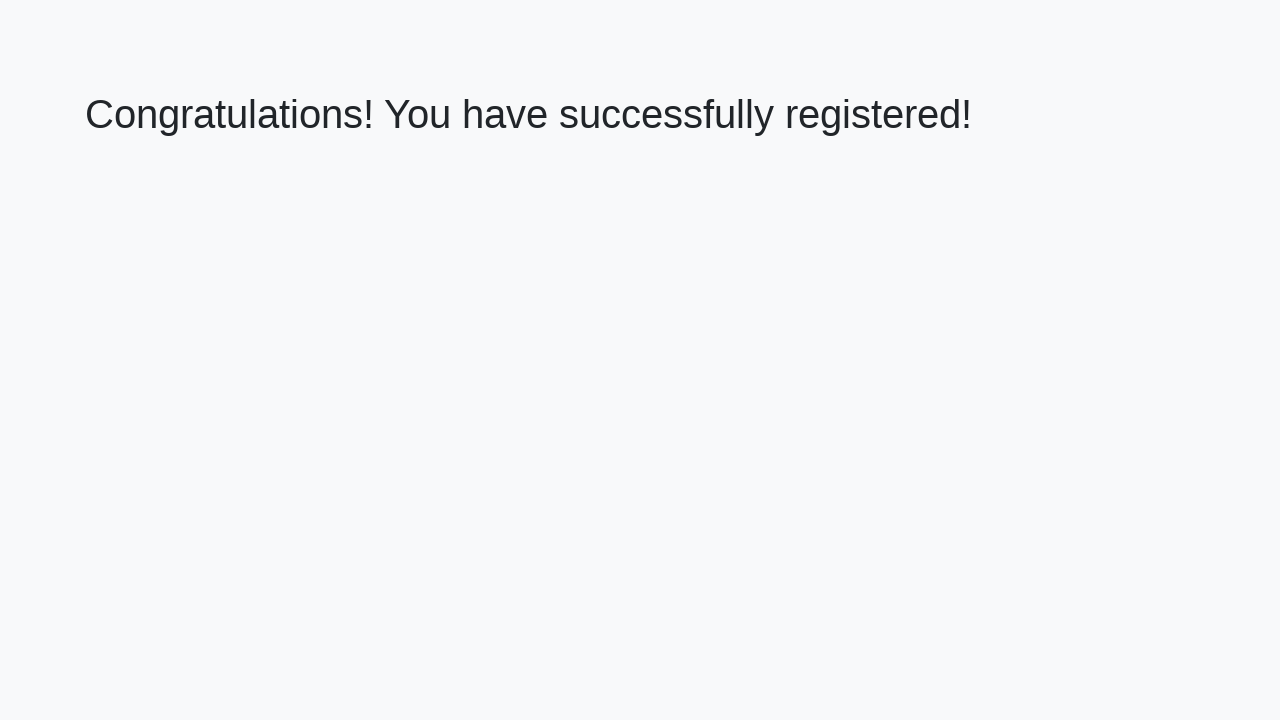

Success message loaded - registration completed
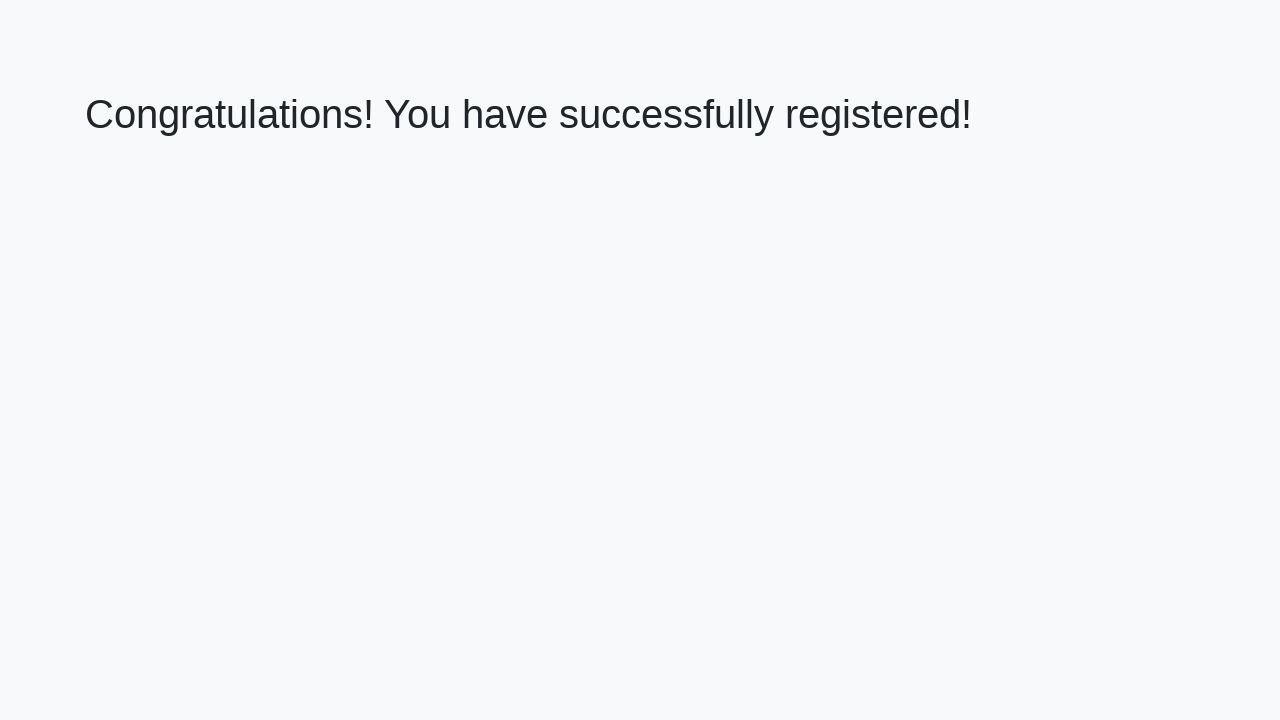

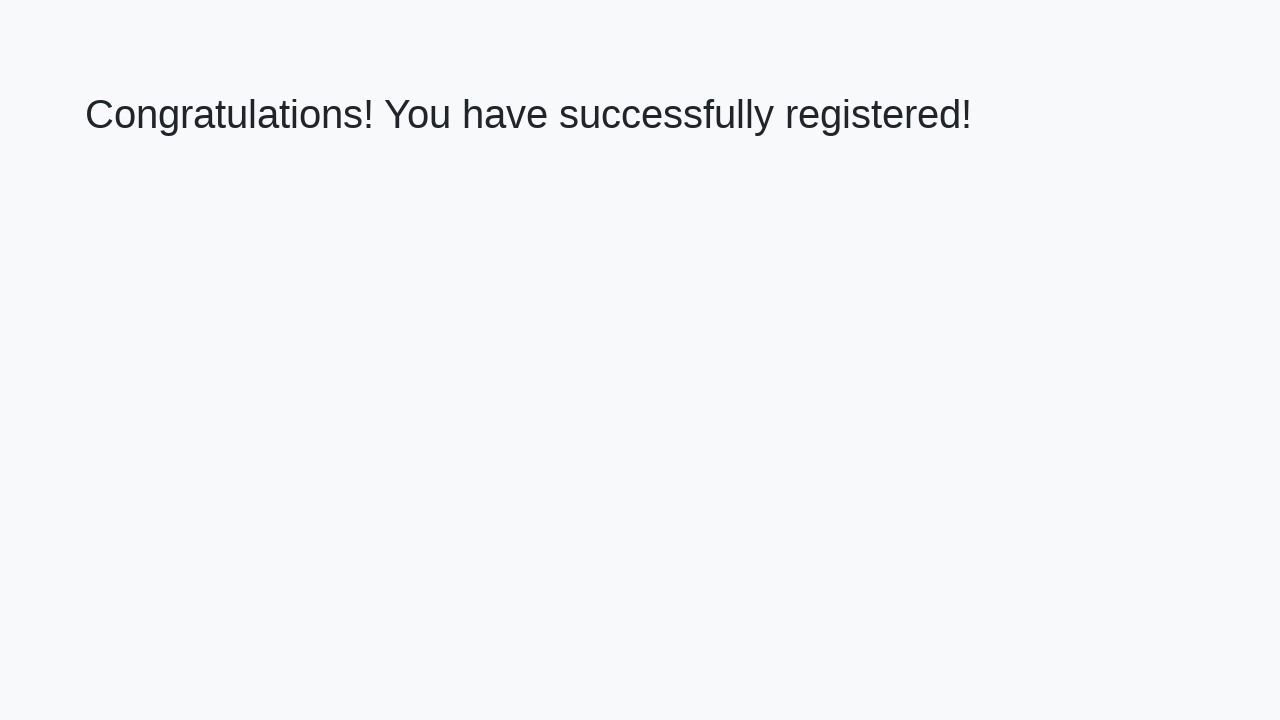